Verifies that the OrangeHRM login page loads successfully by navigating to it and checking that the page is displayed.

Starting URL: https://opensource-demo.orangehrmlive.com/

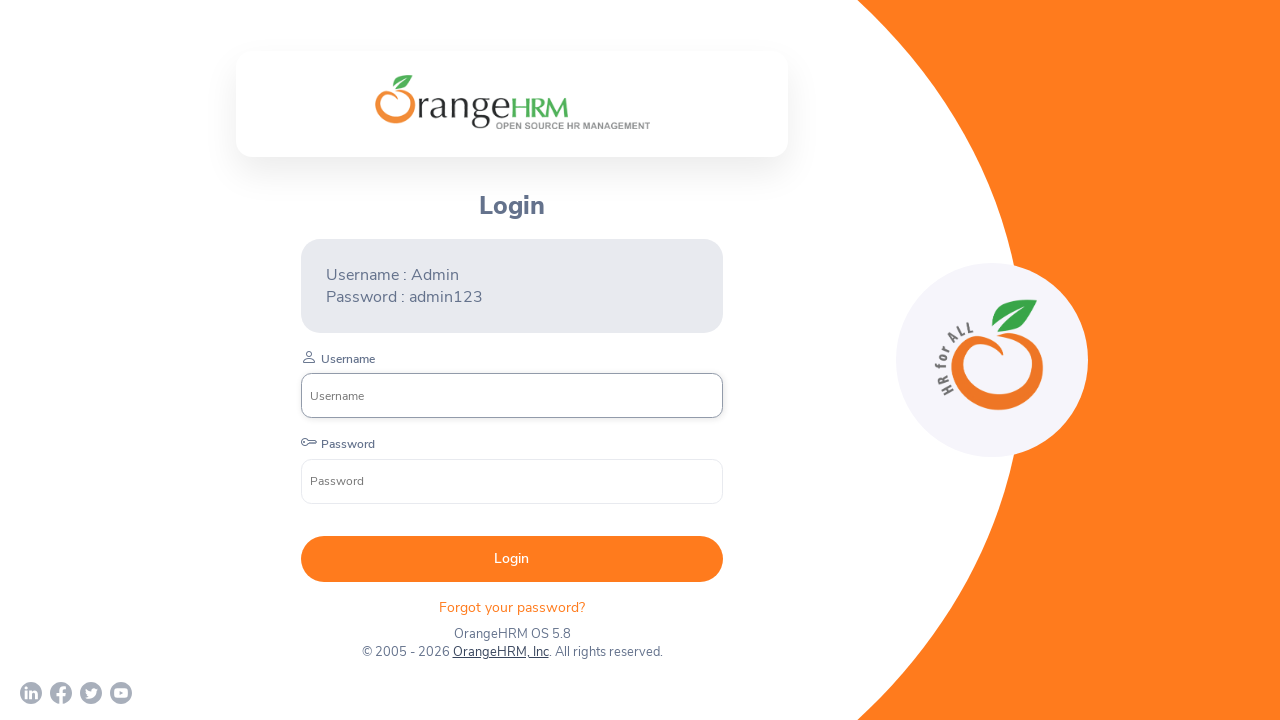

Waited for username input field to load on OrangeHRM login page
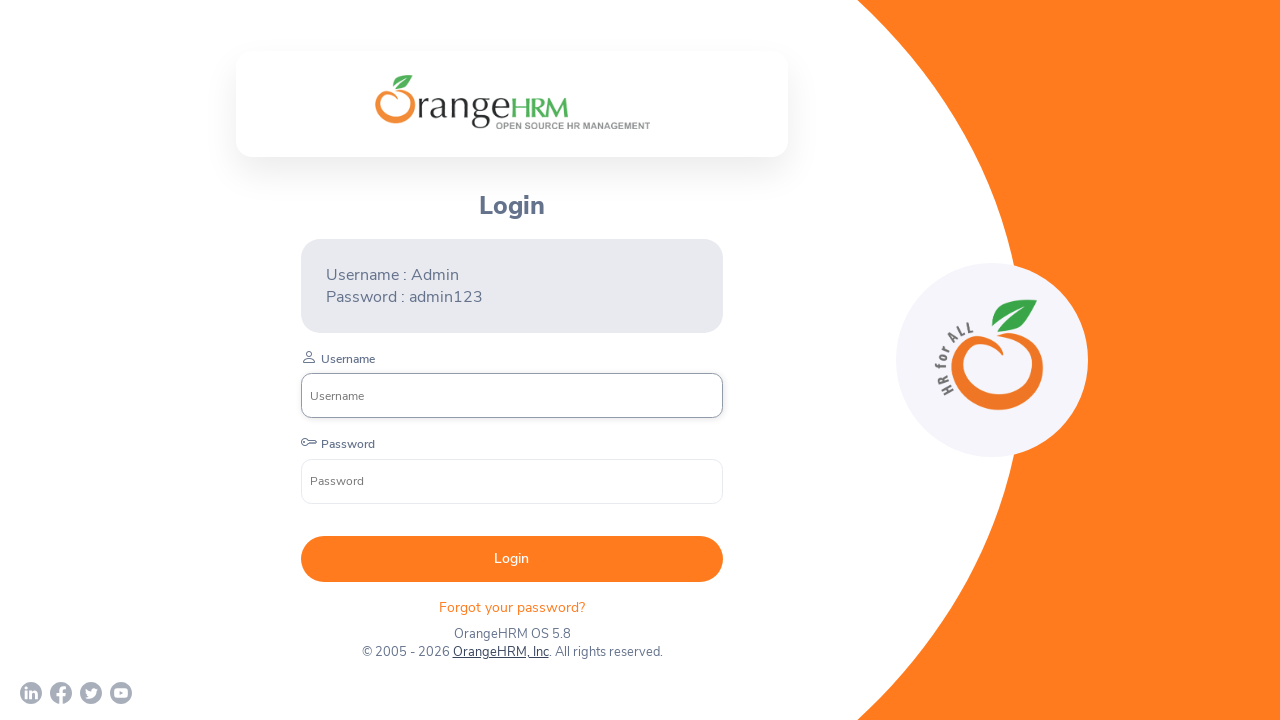

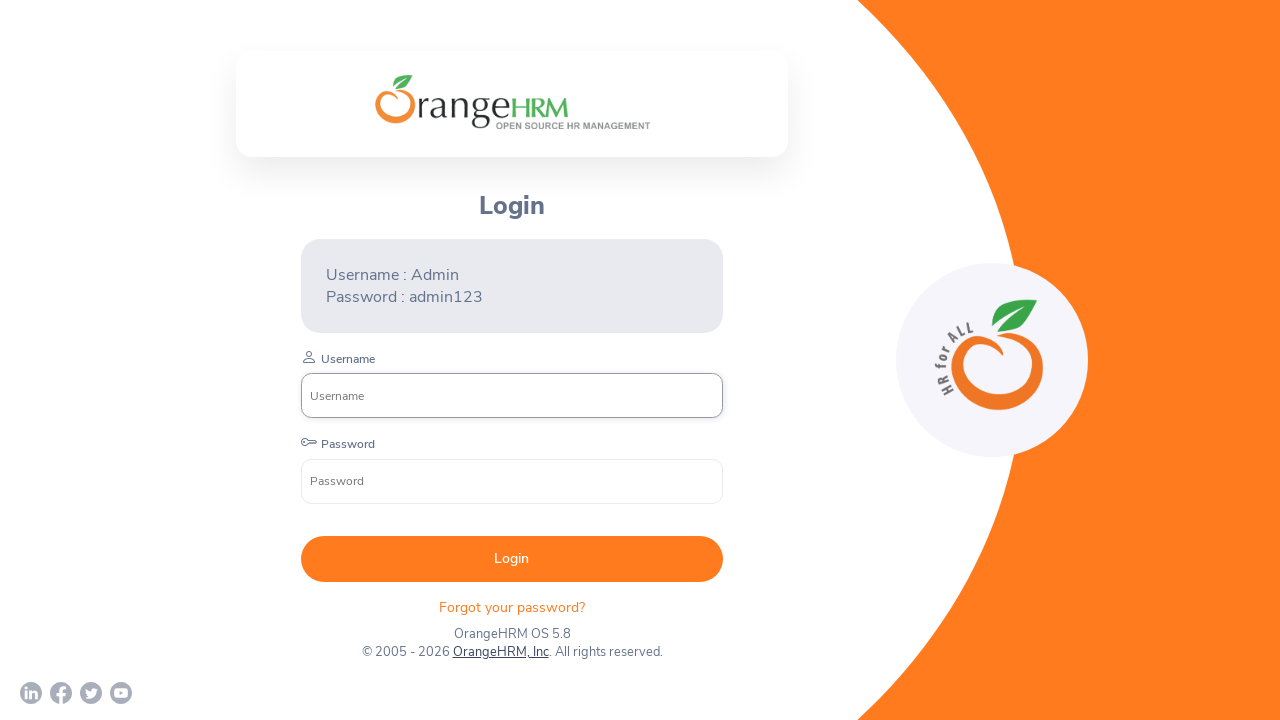